Navigates to the CMS portal development site and clicks the "New User Registration" button to access the registration page

Starting URL: https://portaldev.cms.gov/portal/

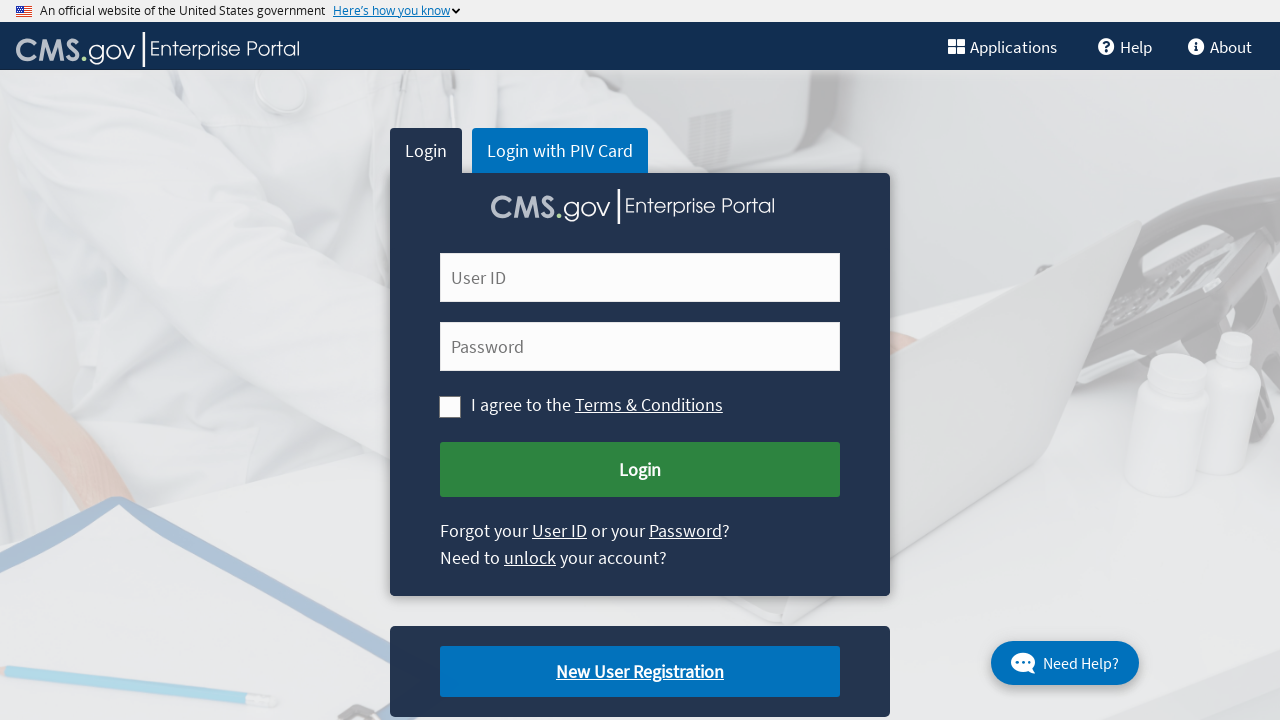

Navigated to CMS portal development site
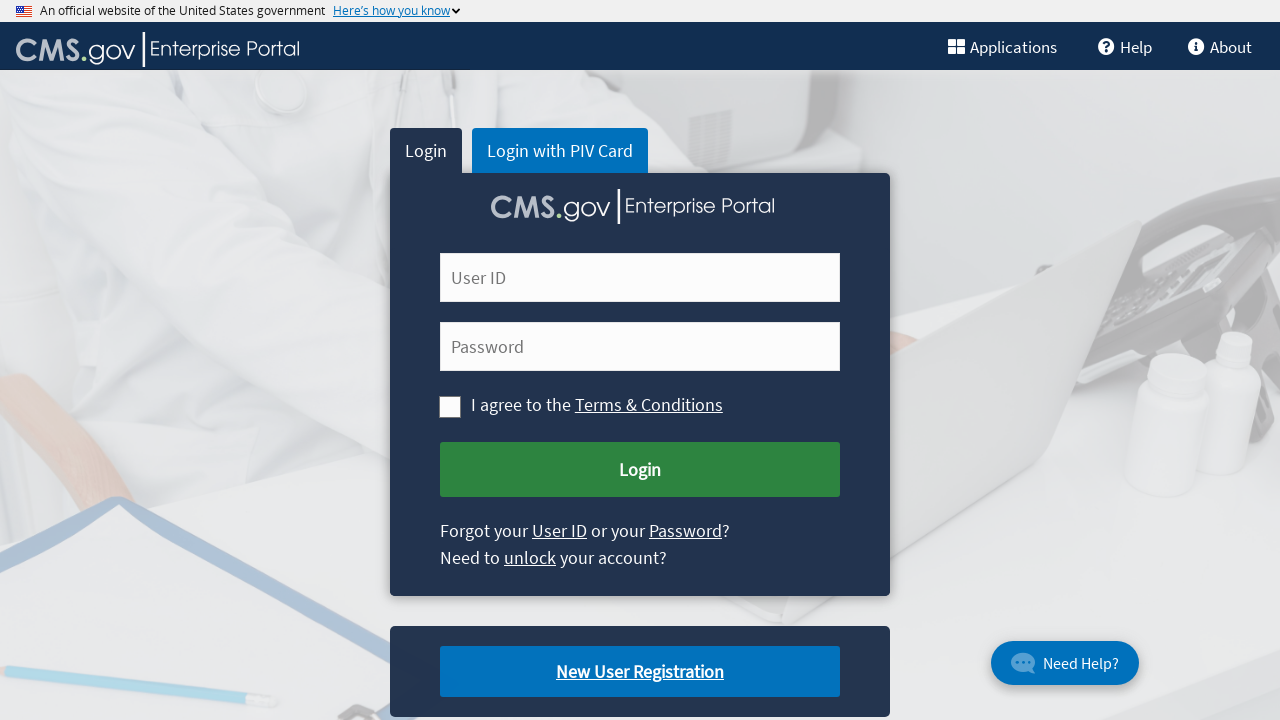

Clicked 'New User Registration' button at (640, 672) on xpath=//a[text()='New User Registration']
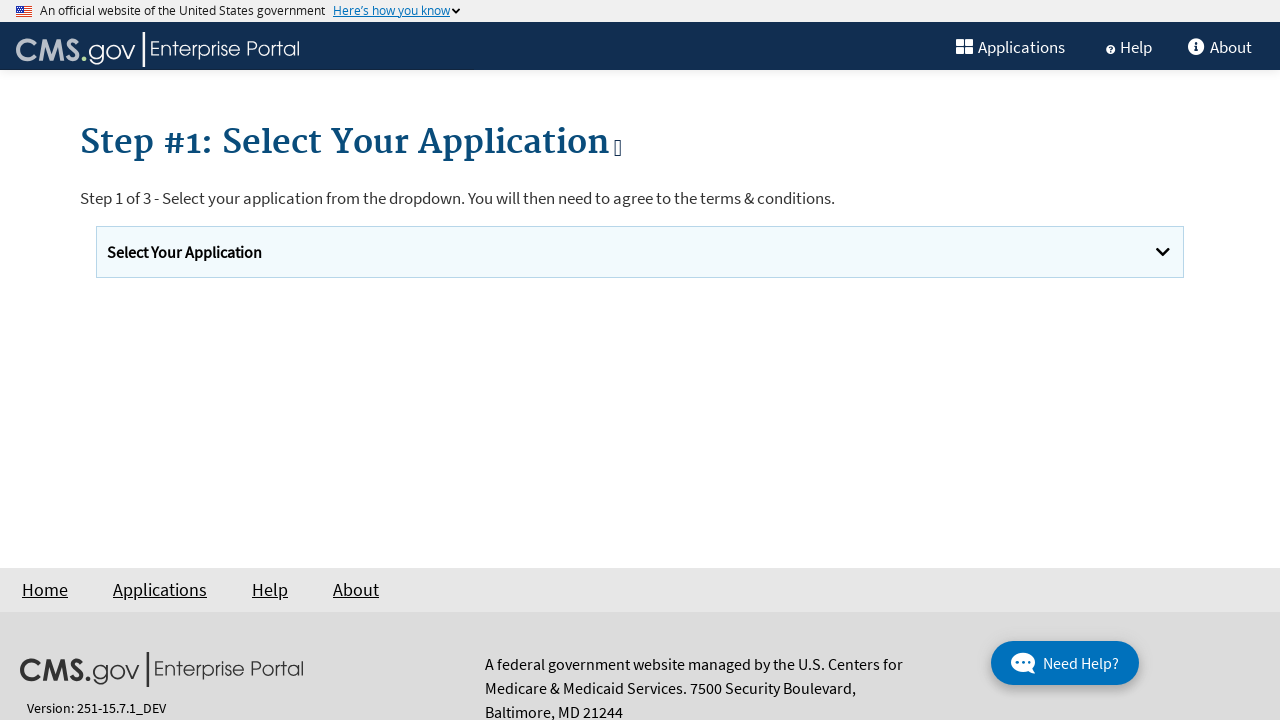

Registration page loaded and network idle
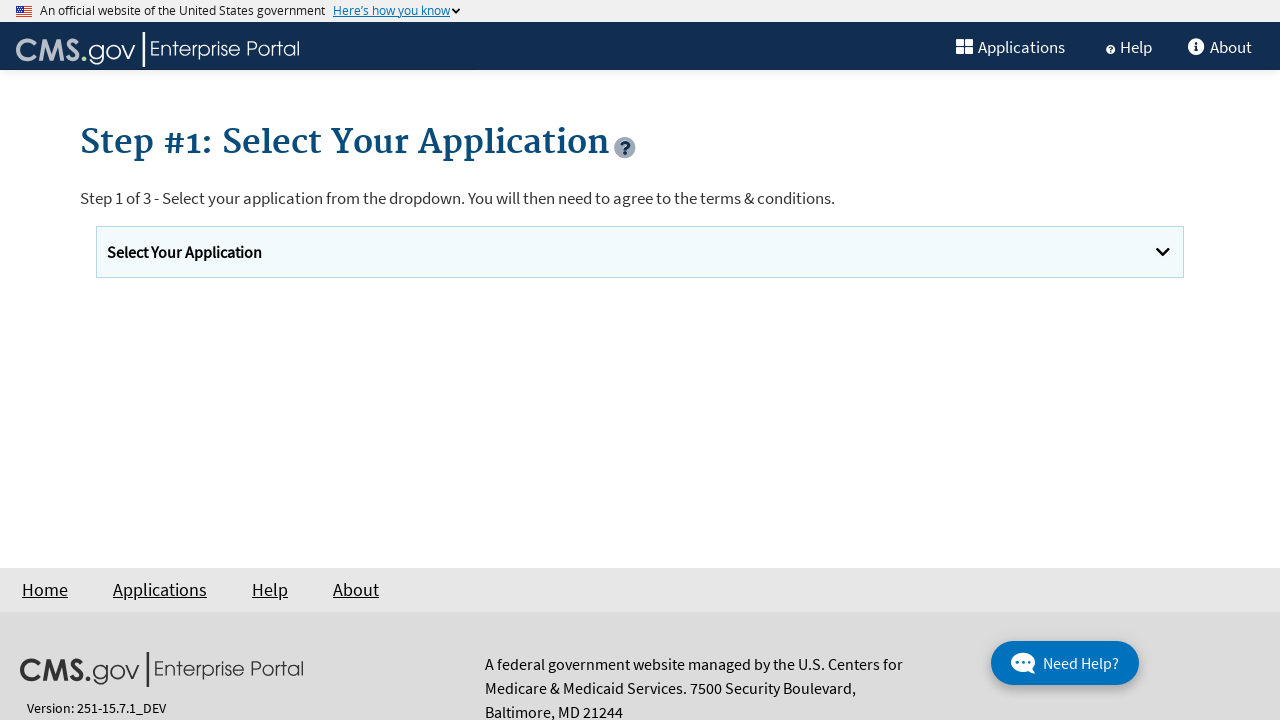

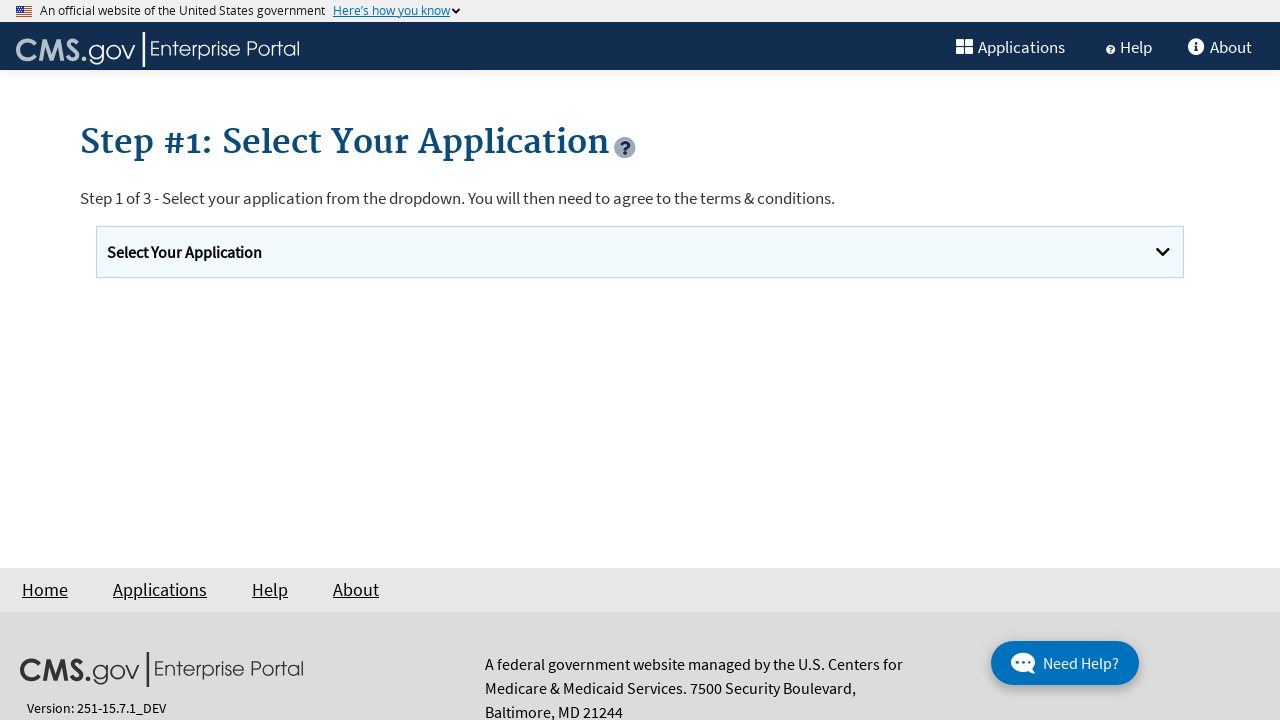